Navigates to the login page and verifies the h2 header text is displayed

Starting URL: https://the-internet.herokuapp.com/

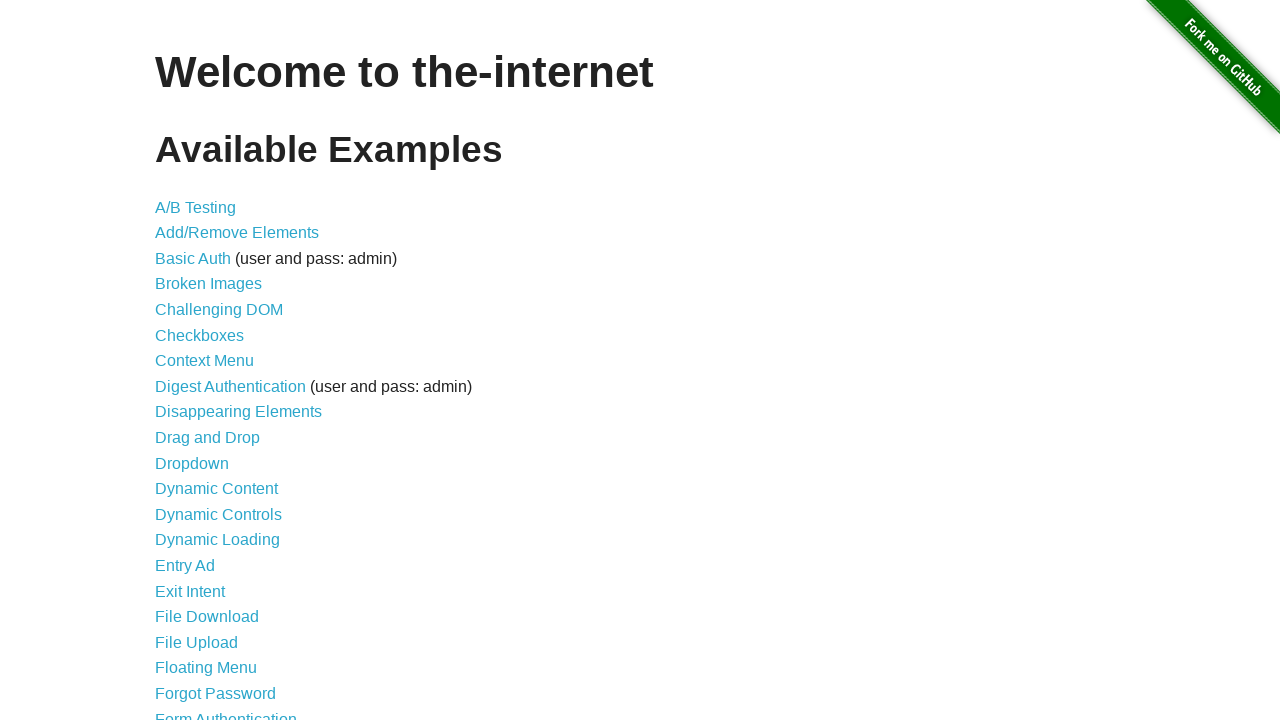

Clicked on the Form Authentication link at (226, 712) on xpath=//*[@id="content"]/ul/li[21]/a
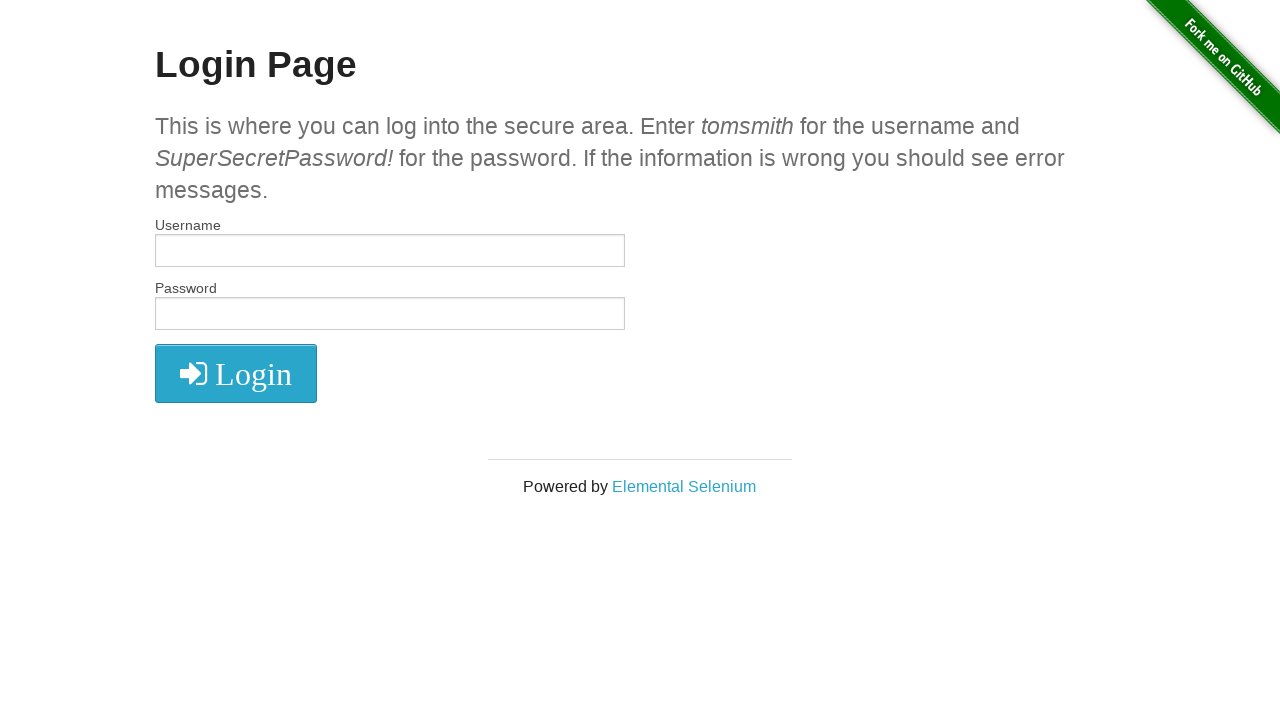

H2 header element is now visible on the login page
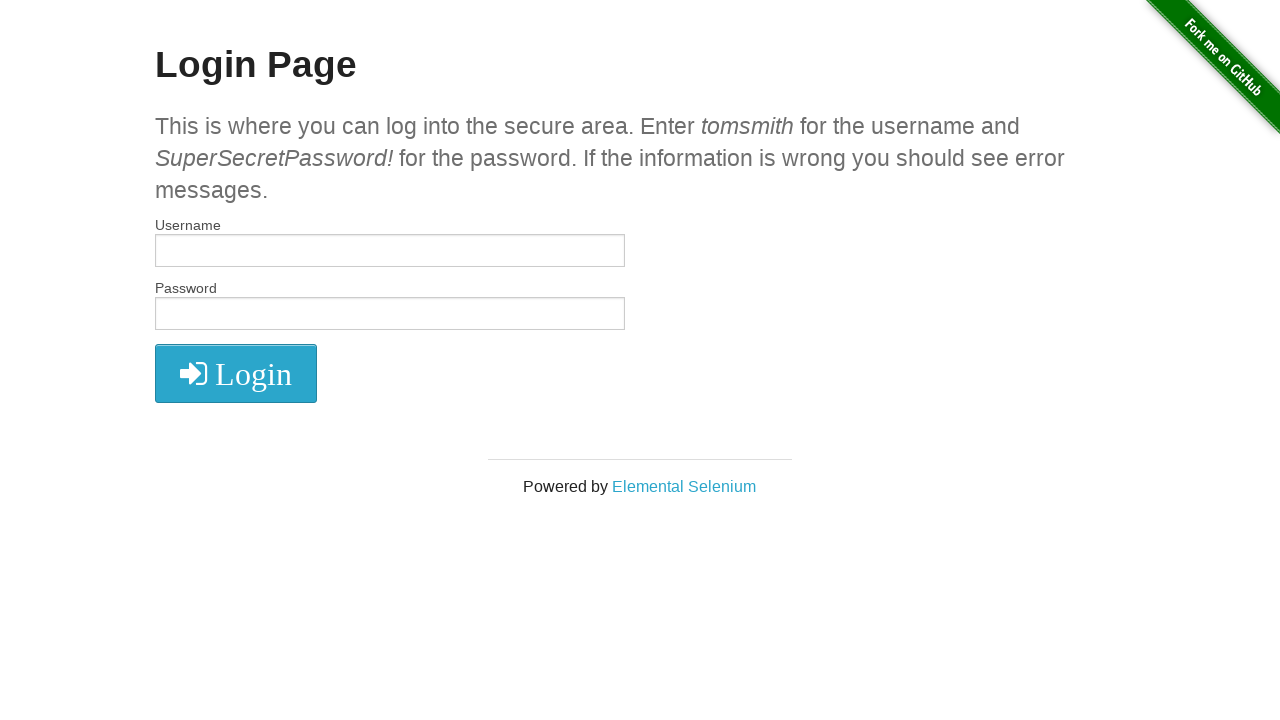

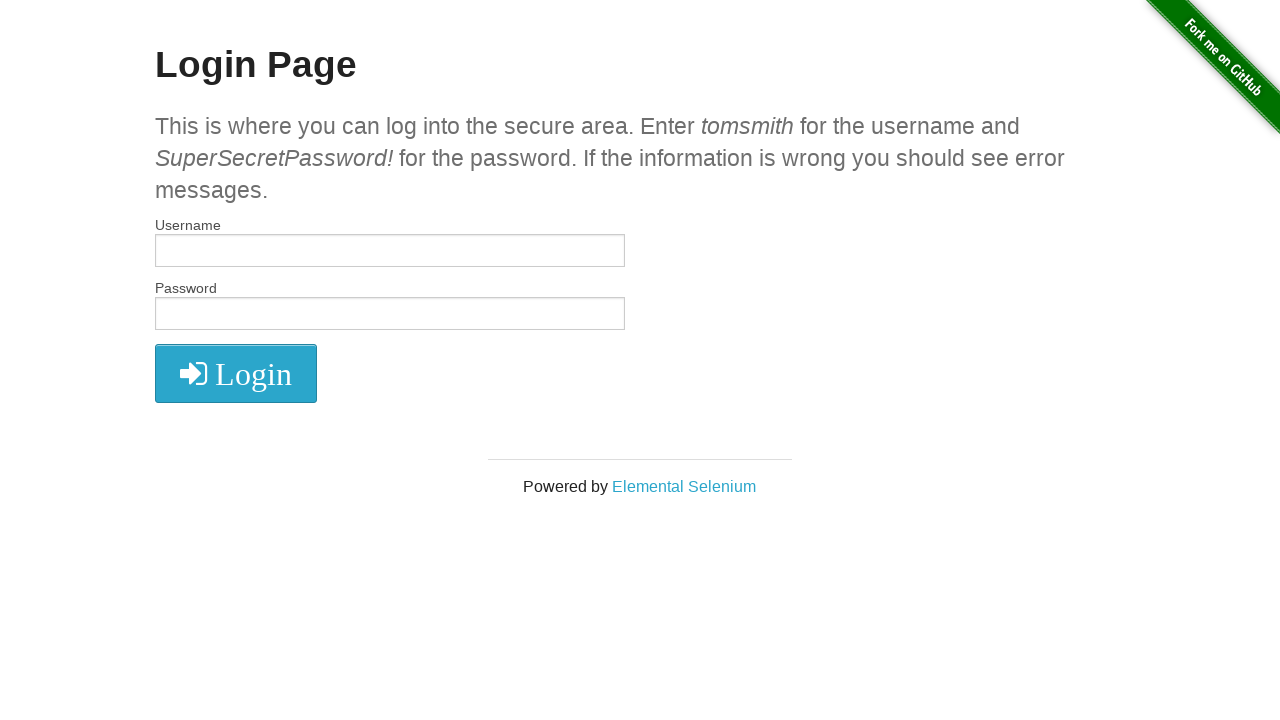